Tests modal functionality by opening a modal and closing it using JavaScript execution

Starting URL: https://formy-project.herokuapp.com/modal

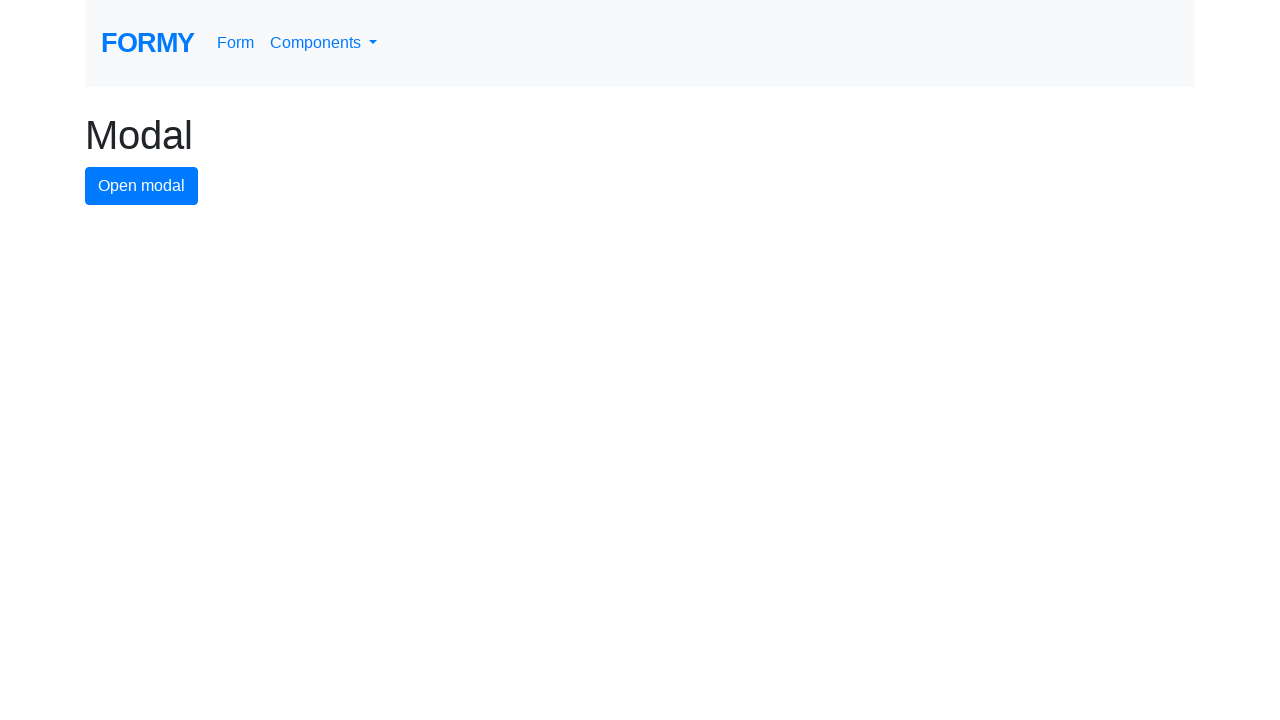

Clicked modal button to open the modal at (142, 186) on #modal-button
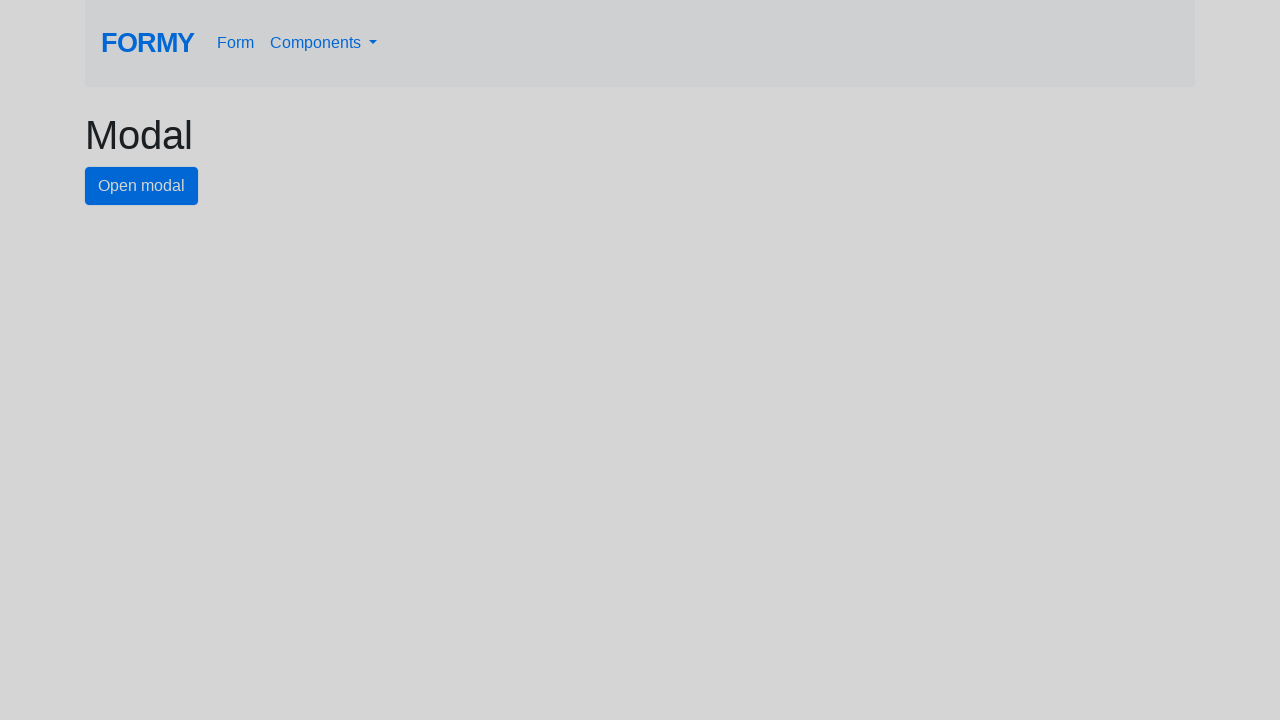

Modal appeared with close button visible
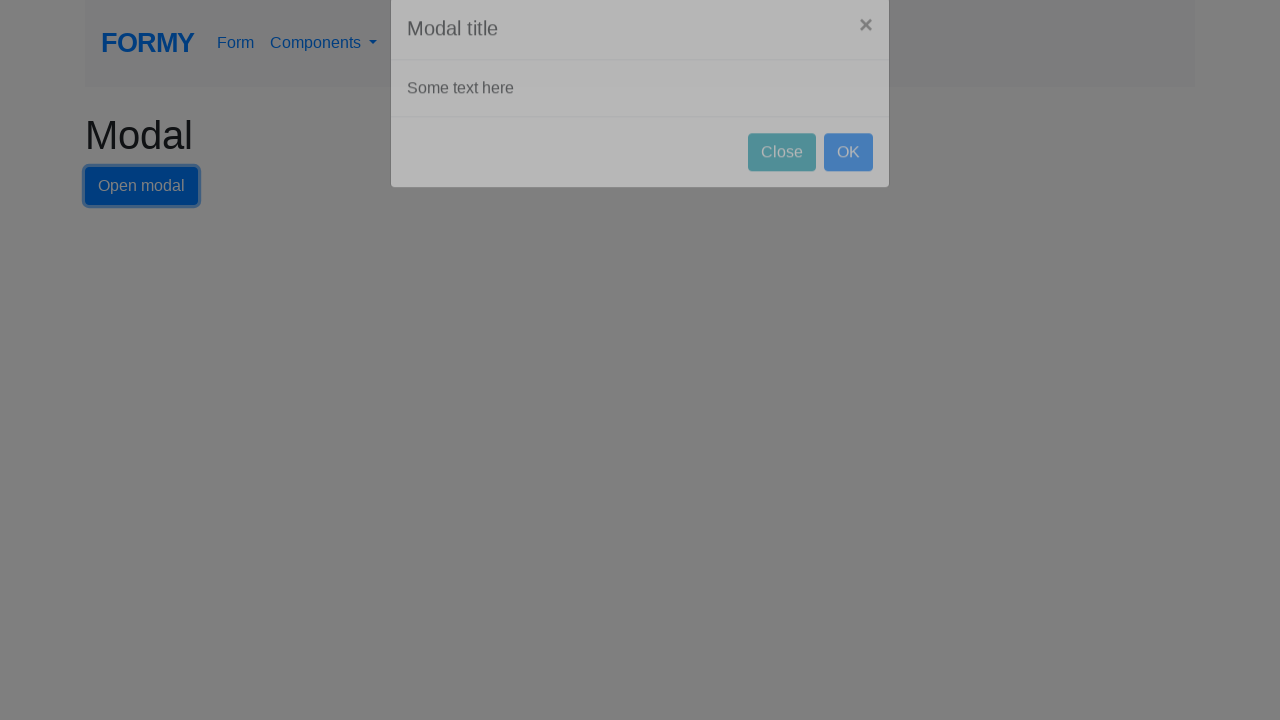

Executed JavaScript to click the close button and close the modal
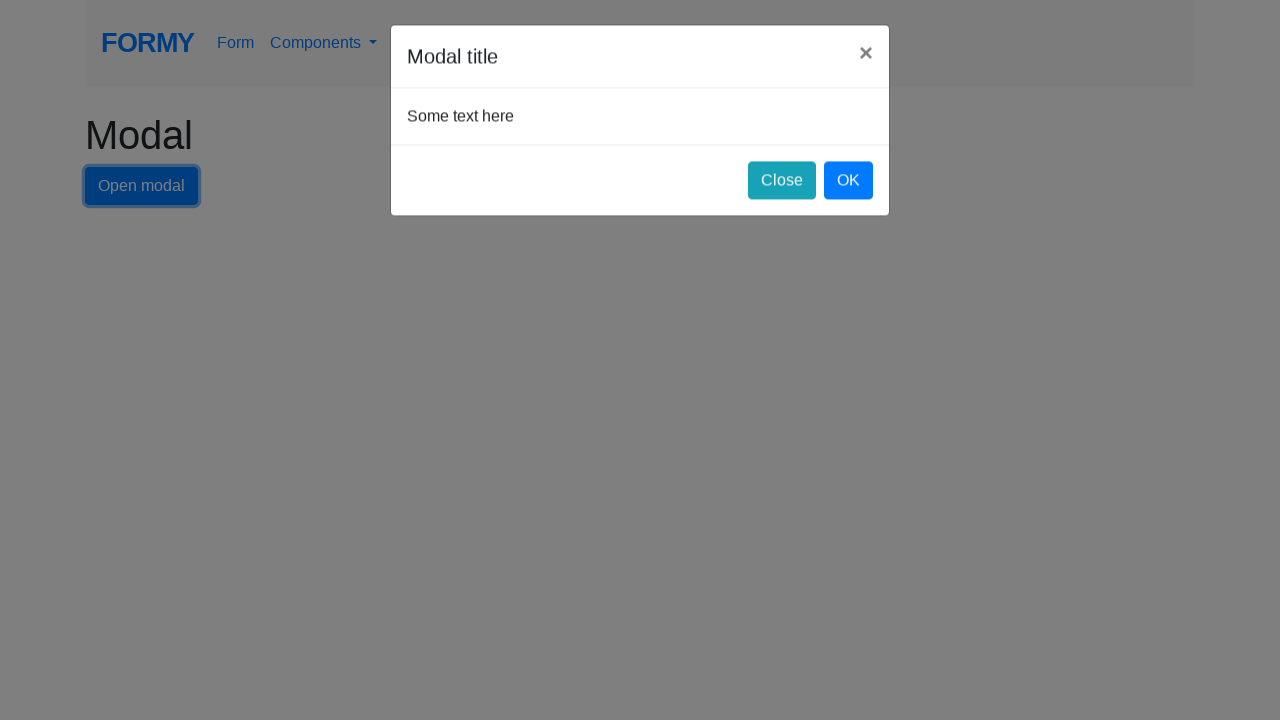

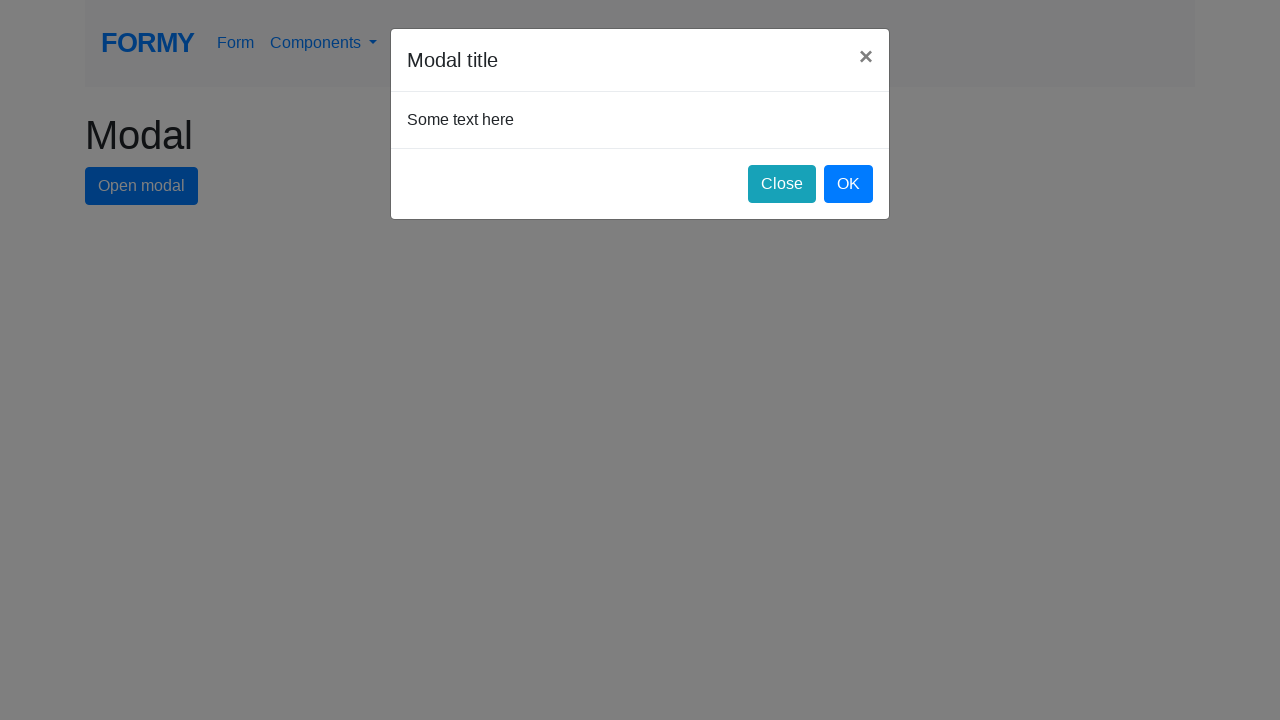